Tests filtering to display active items only using the Active link

Starting URL: https://demo.playwright.dev/todomvc

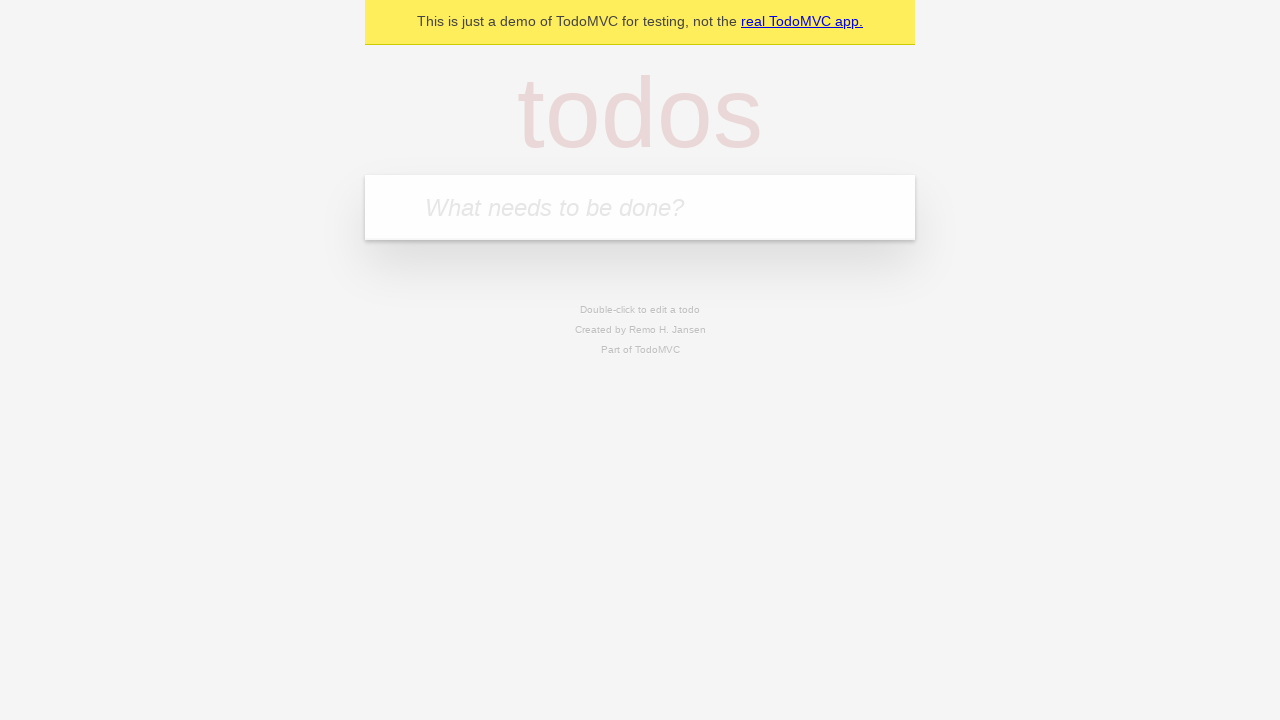

Filled first todo with 'buy some cheese' on internal:attr=[placeholder="What needs to be done?"i]
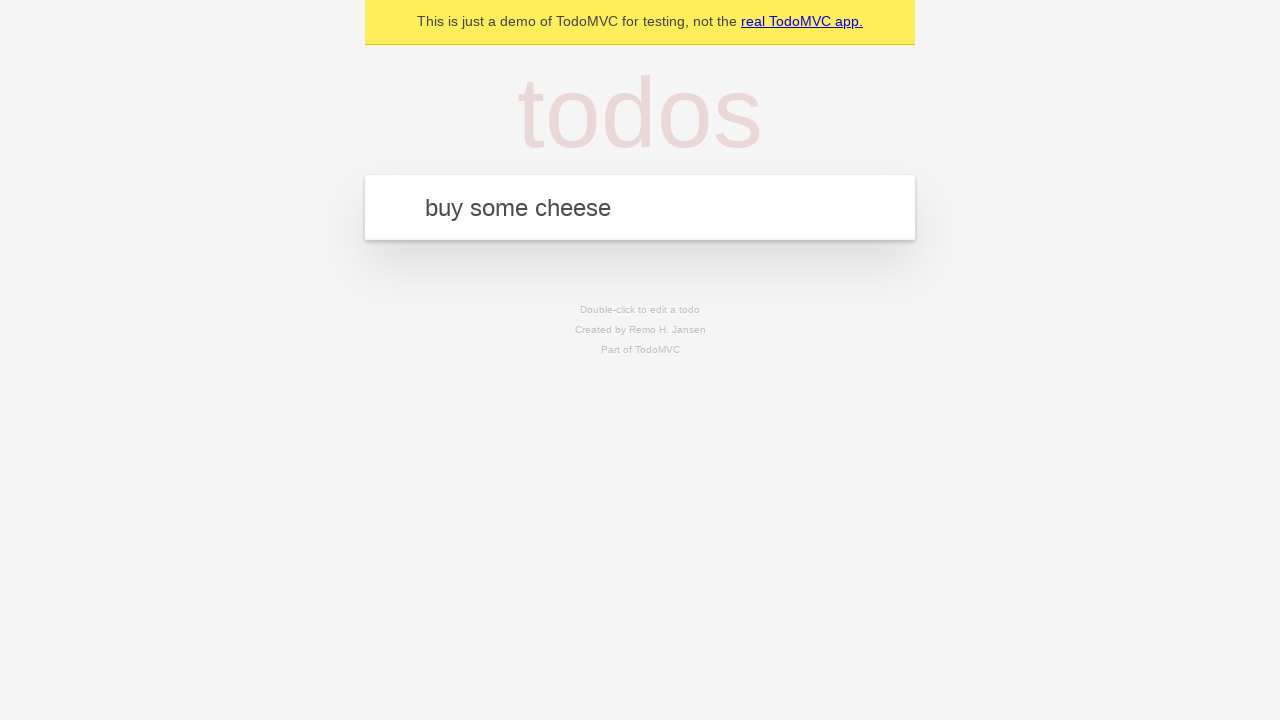

Pressed Enter to create first todo on internal:attr=[placeholder="What needs to be done?"i]
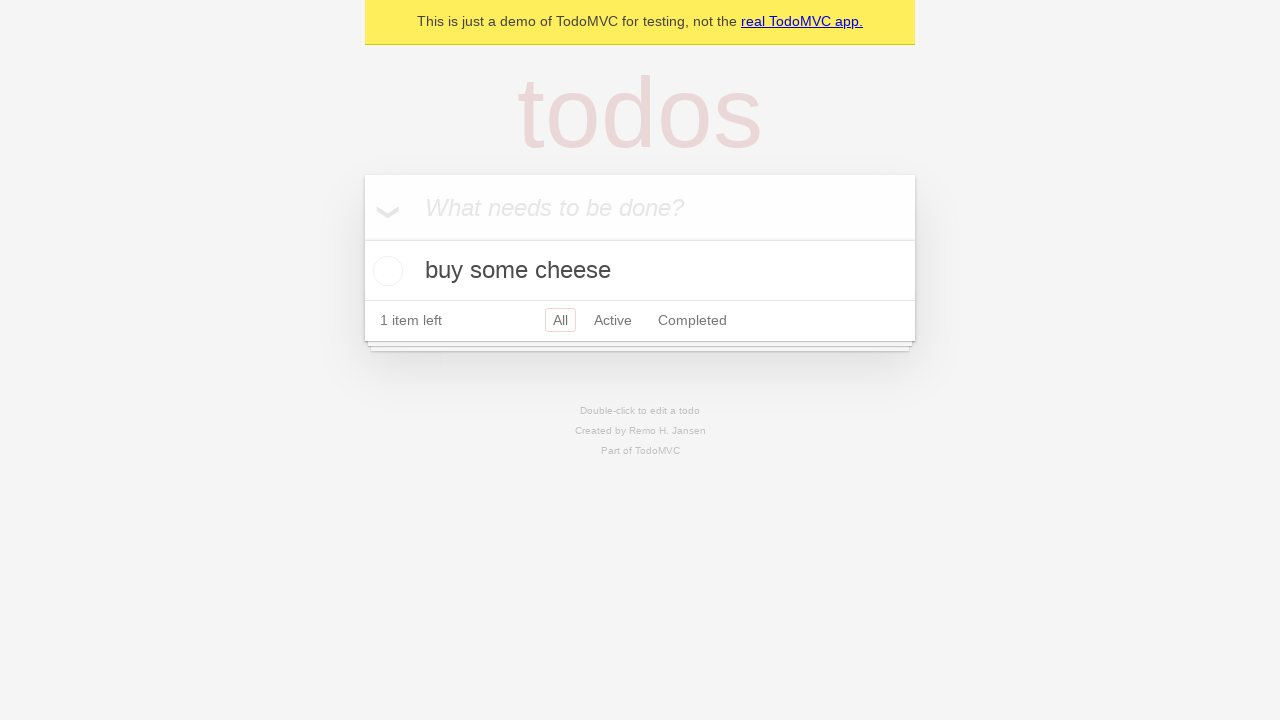

Filled second todo with 'feed the cat' on internal:attr=[placeholder="What needs to be done?"i]
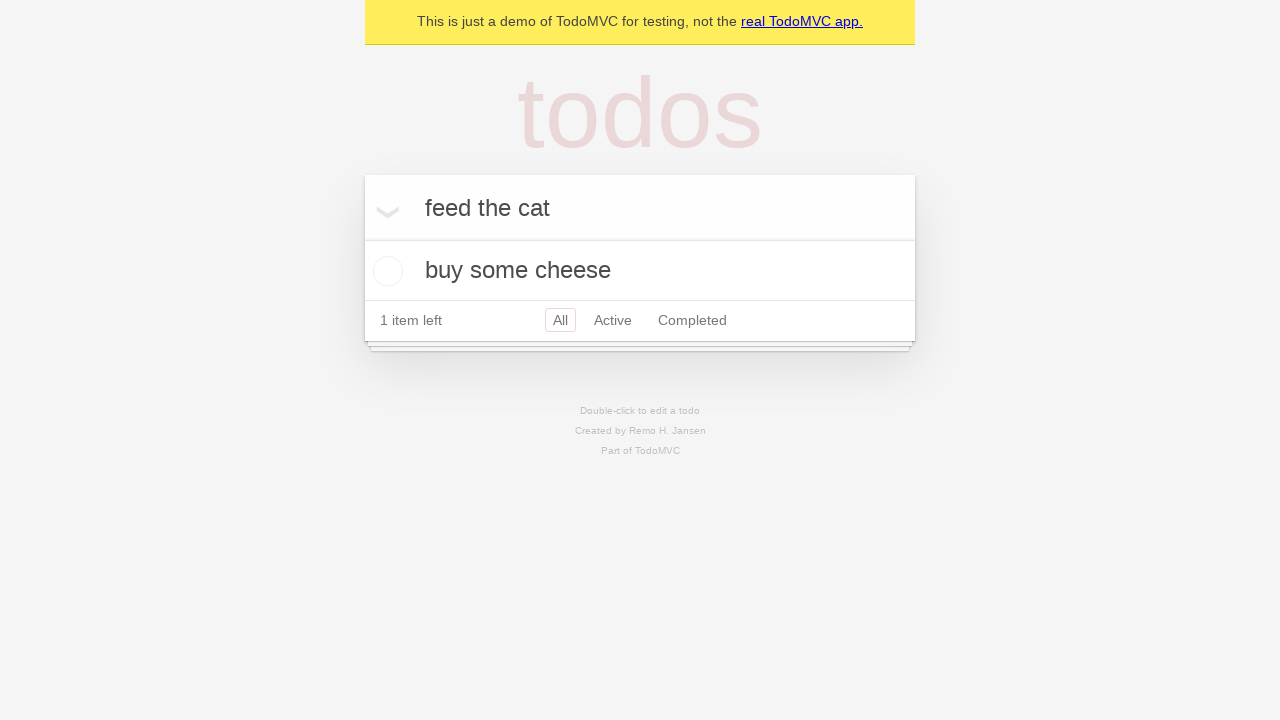

Pressed Enter to create second todo on internal:attr=[placeholder="What needs to be done?"i]
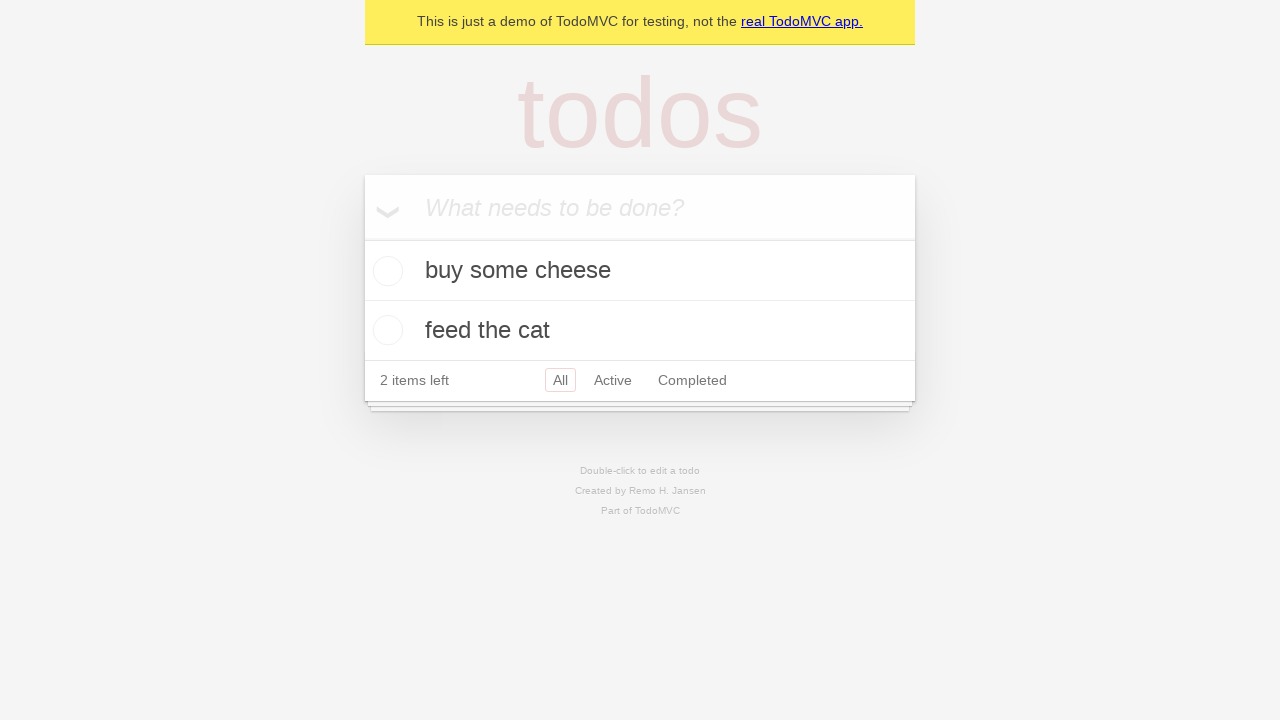

Filled third todo with 'book a doctors appointment' on internal:attr=[placeholder="What needs to be done?"i]
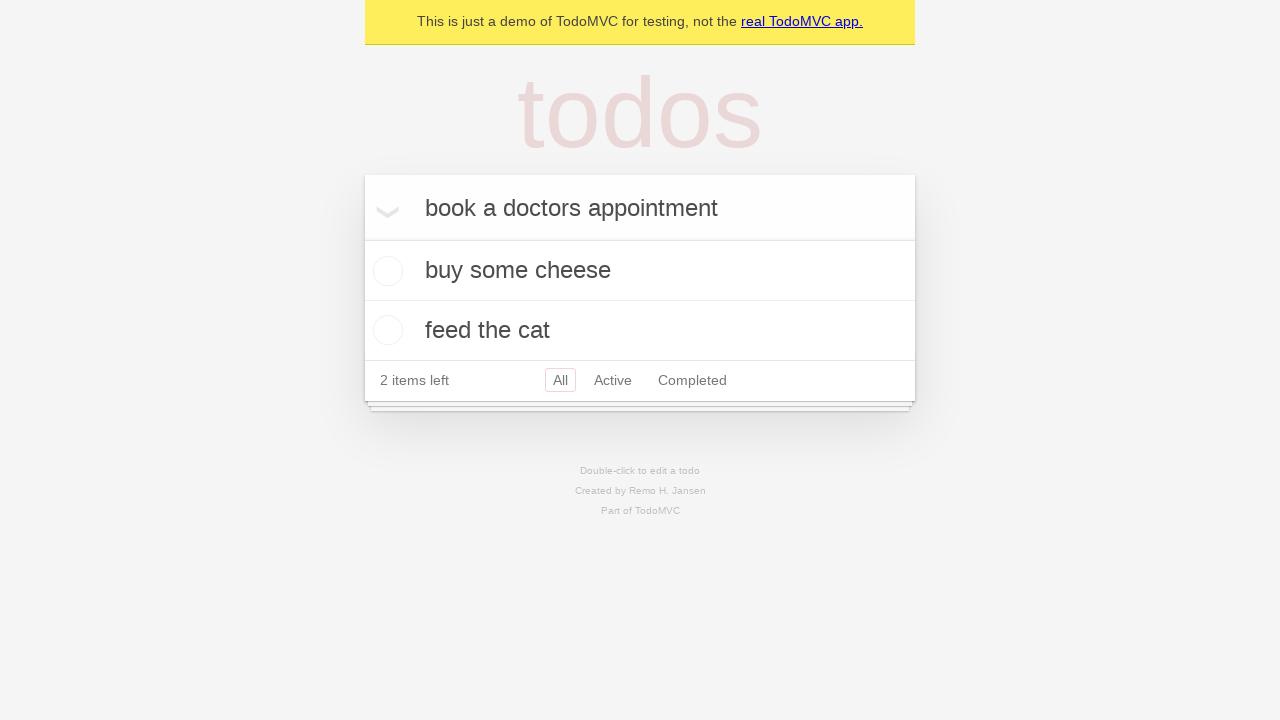

Pressed Enter to create third todo on internal:attr=[placeholder="What needs to be done?"i]
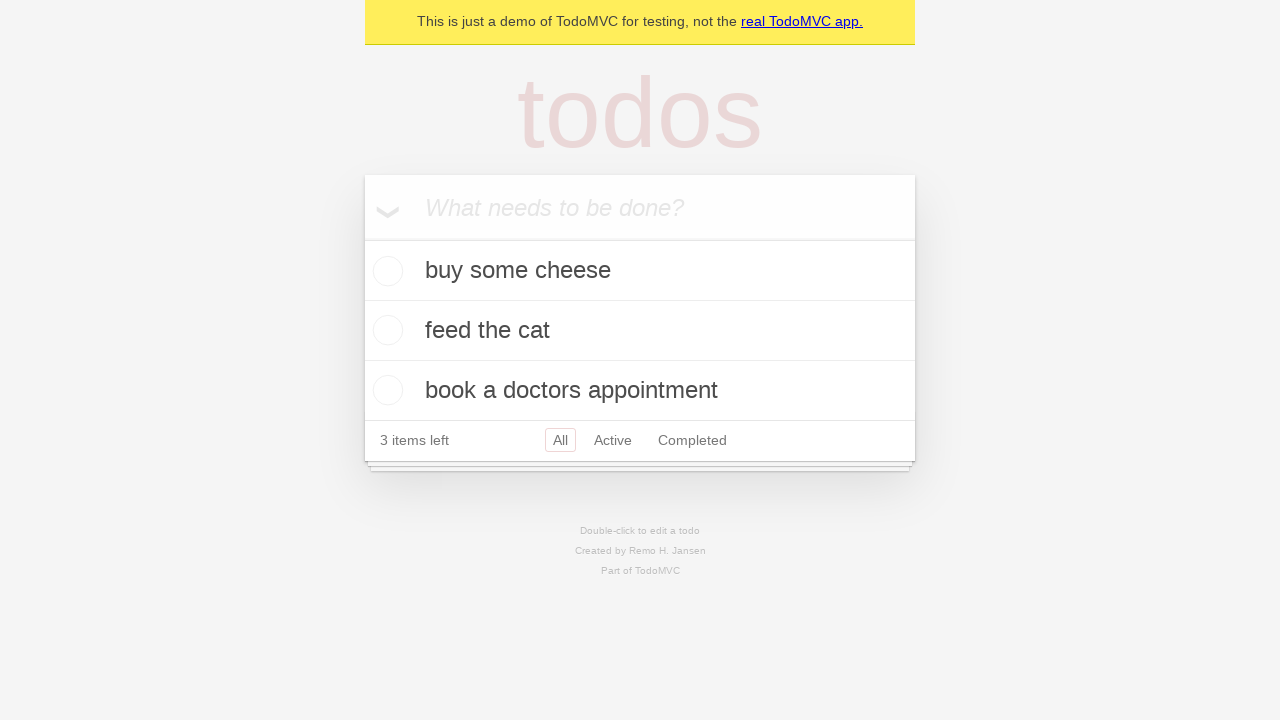

Checked the second todo item to mark it complete at (385, 330) on internal:testid=[data-testid="todo-item"s] >> nth=1 >> internal:role=checkbox
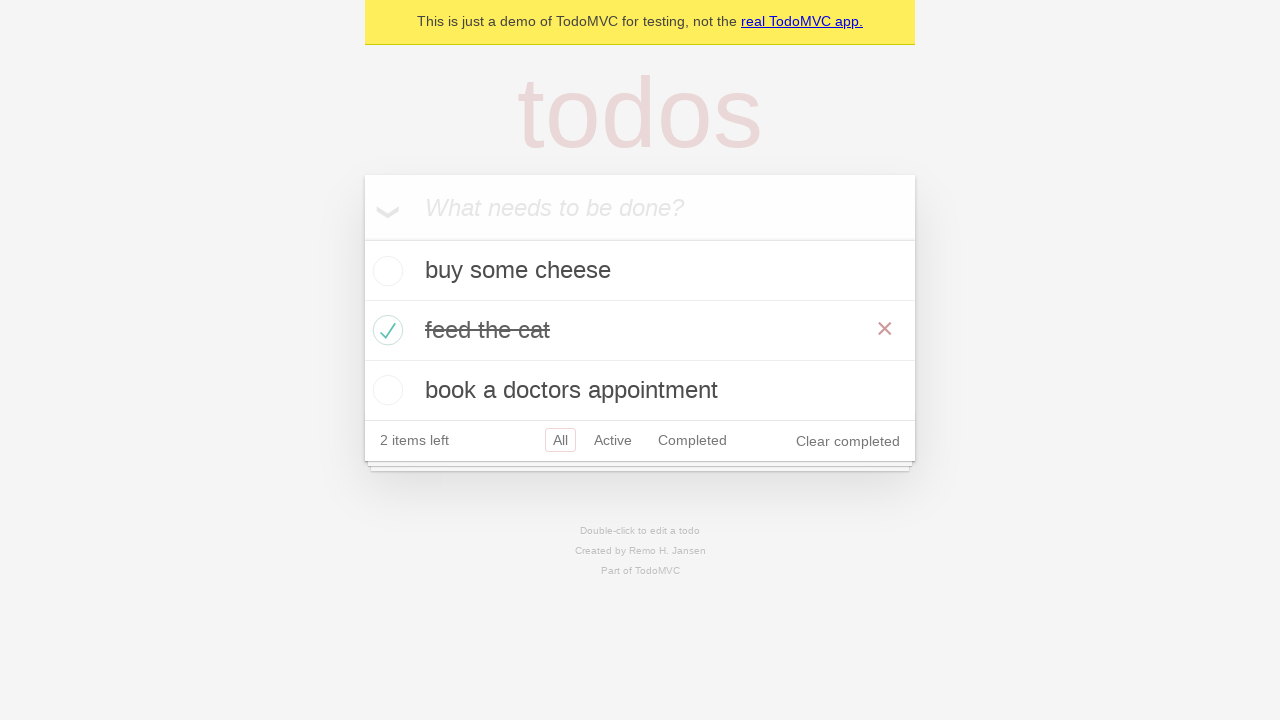

Clicked Active filter to display only active items at (613, 440) on internal:role=link[name="Active"i]
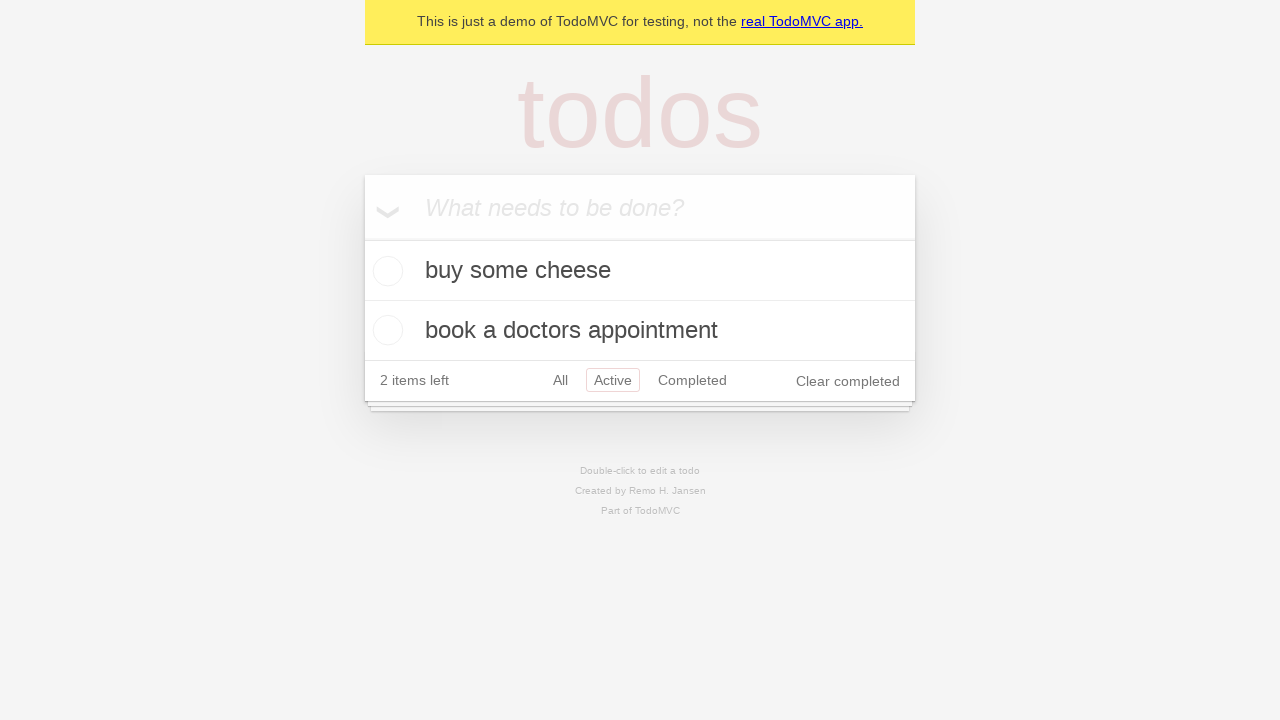

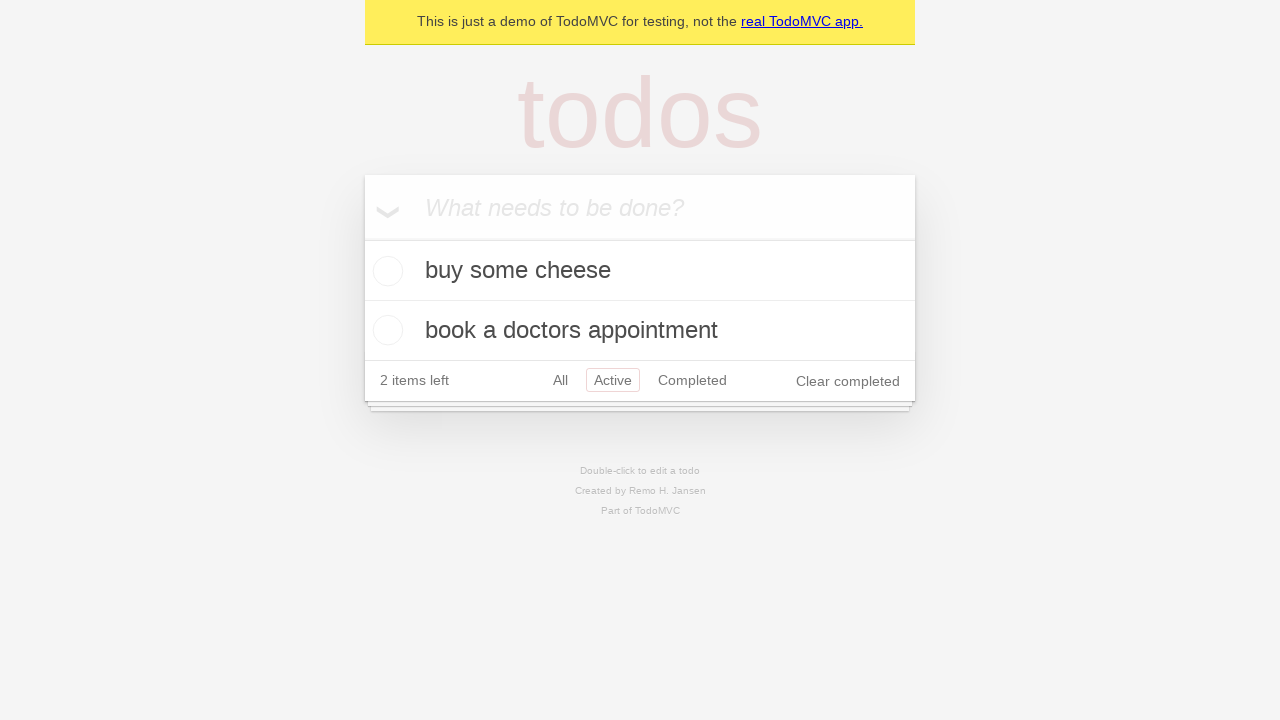